Tests login form validation by filling username, clearing password field, and verifying the "Password is required" error message appears

Starting URL: https://www.saucedemo.com/

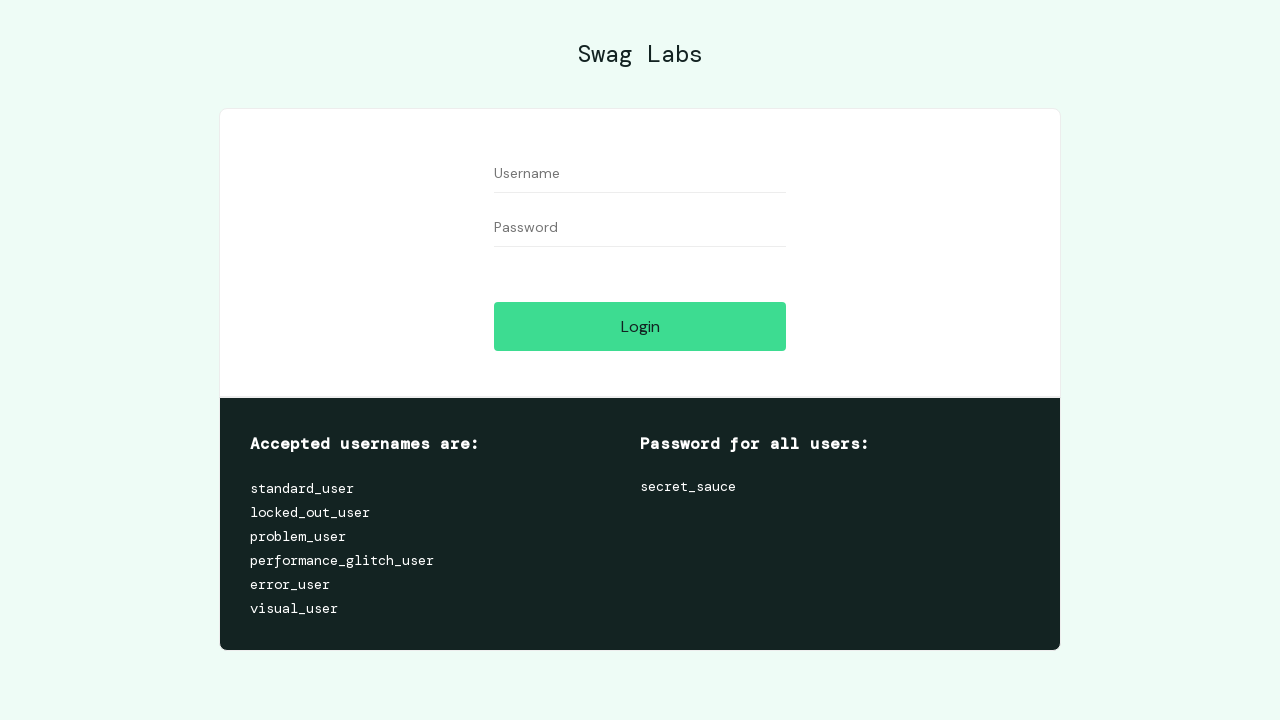

Filled username field with 'problem_user' on input#user-name
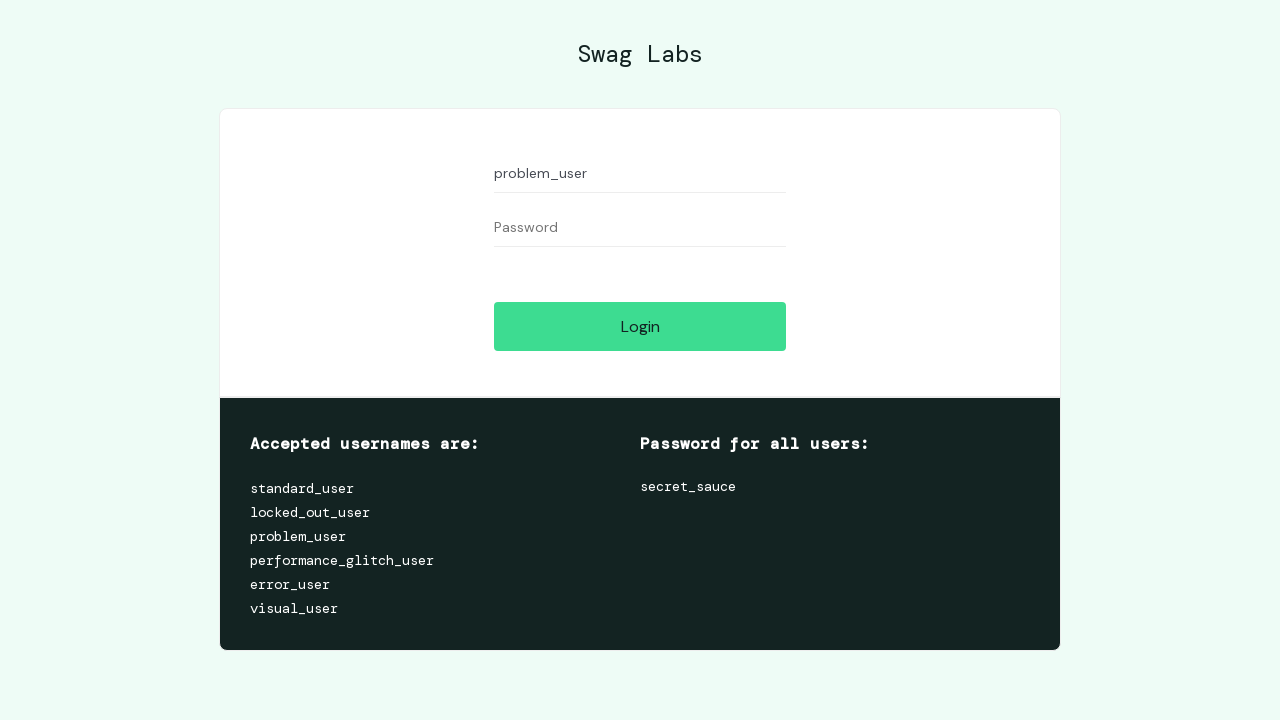

Filled password field with '123456' on input#password
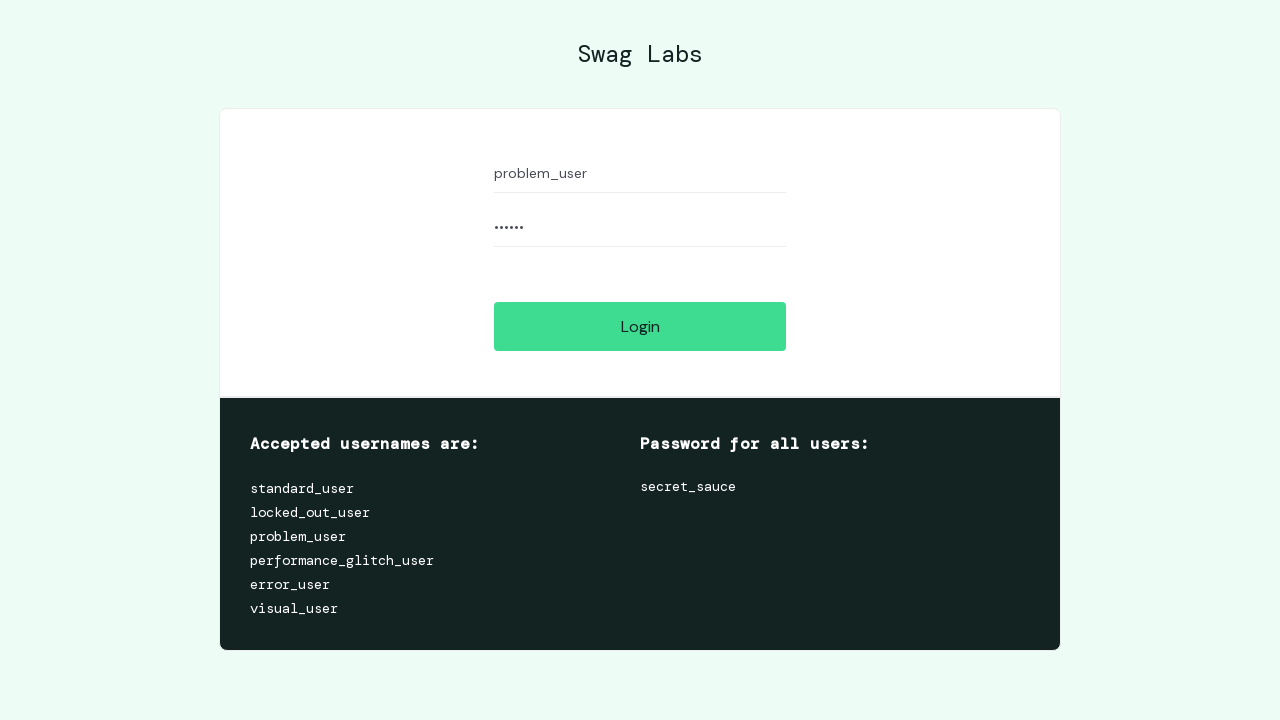

Cleared password field on input#password
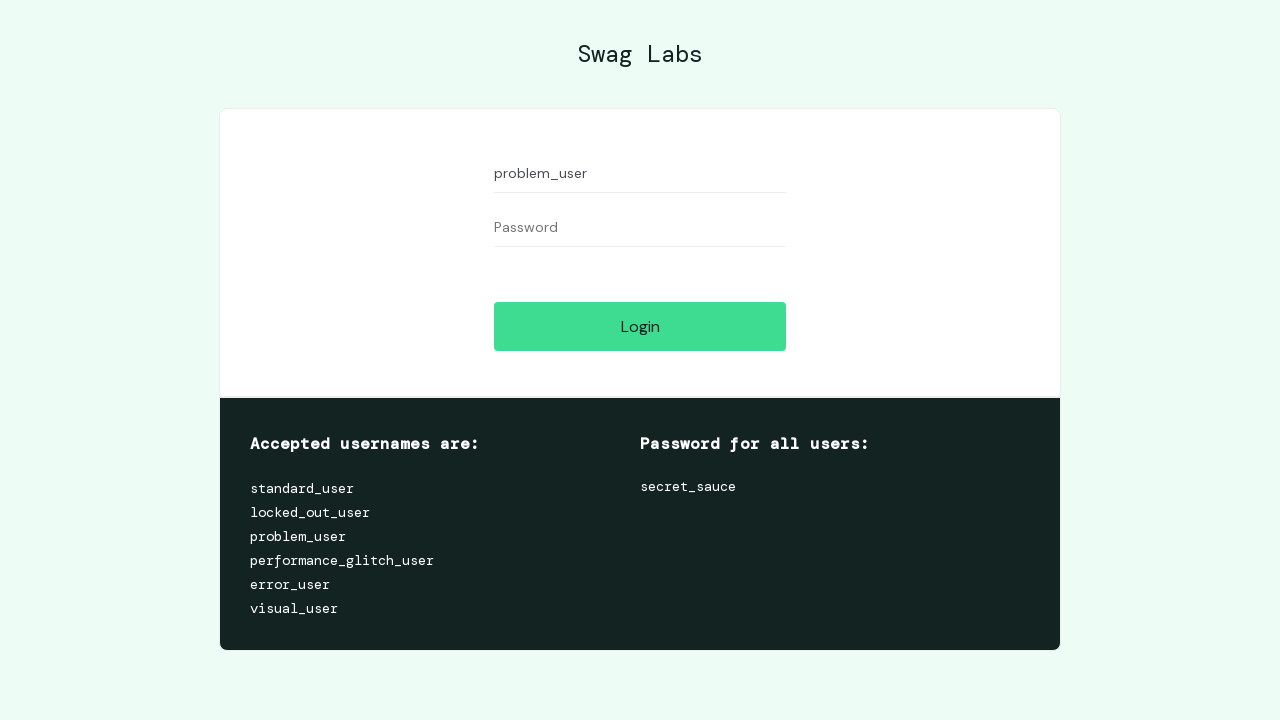

Clicked login button at (640, 326) on input#login-button
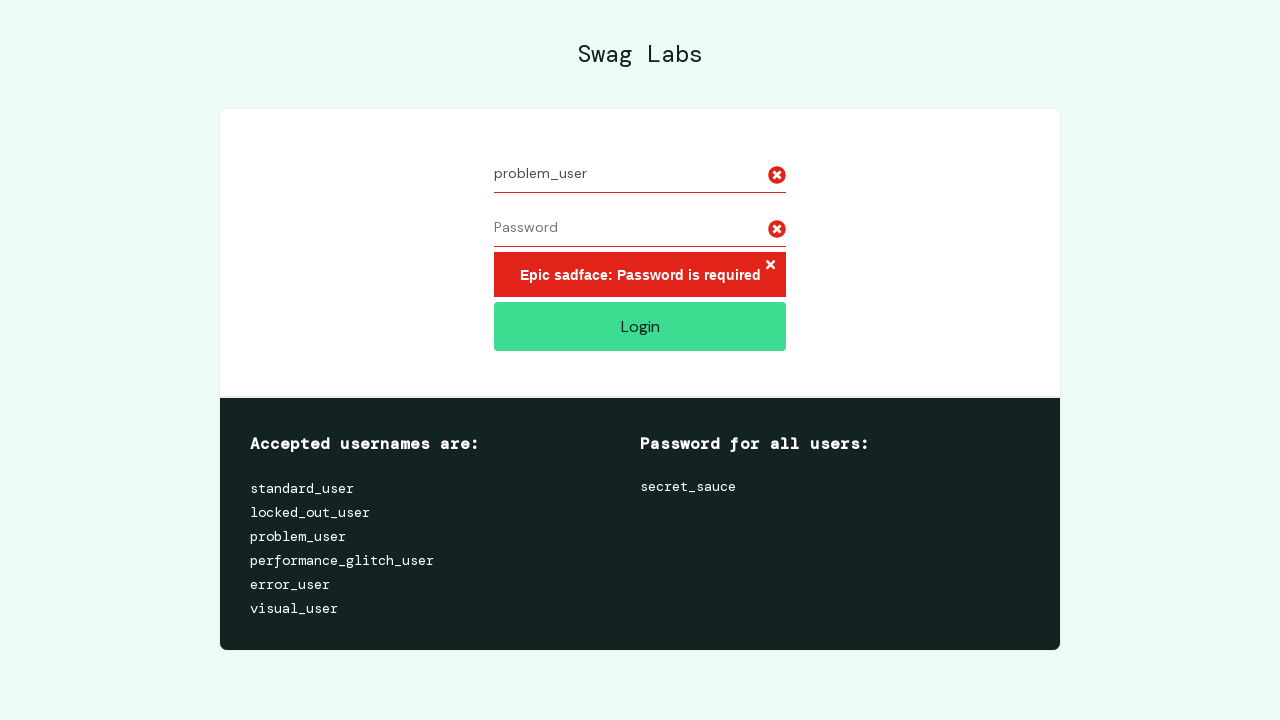

Verified 'Password is required' error message appears
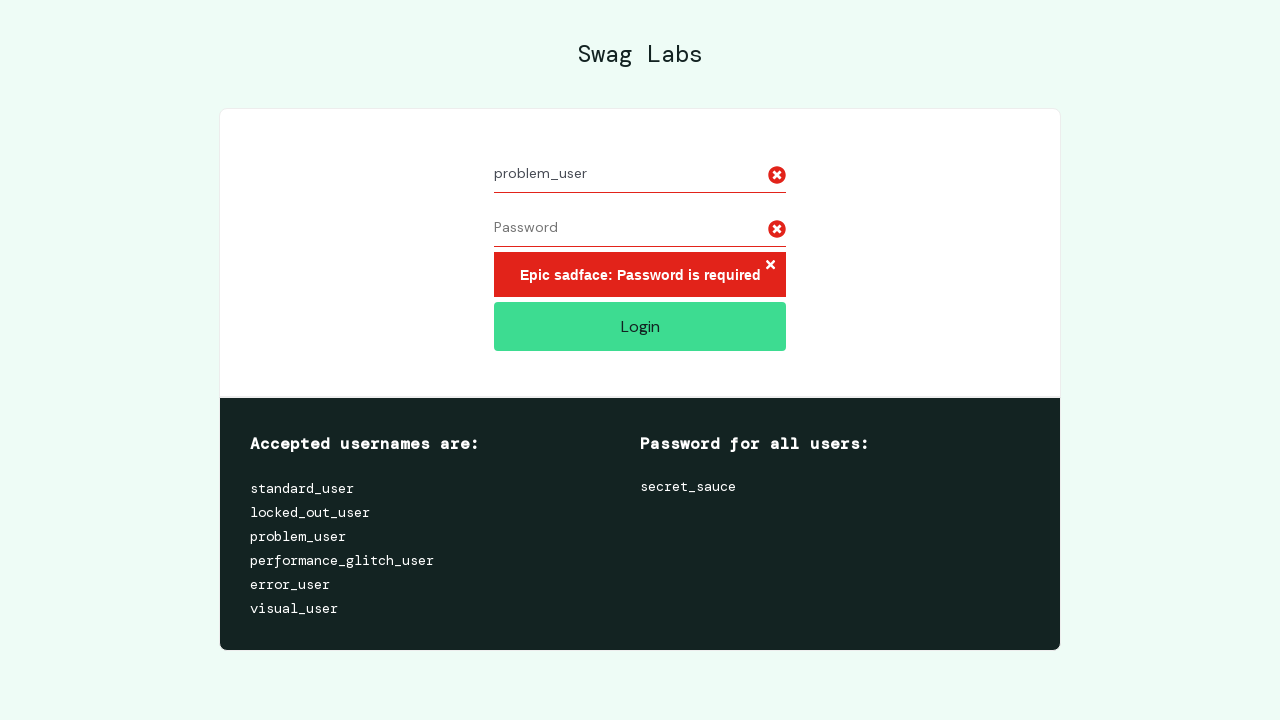

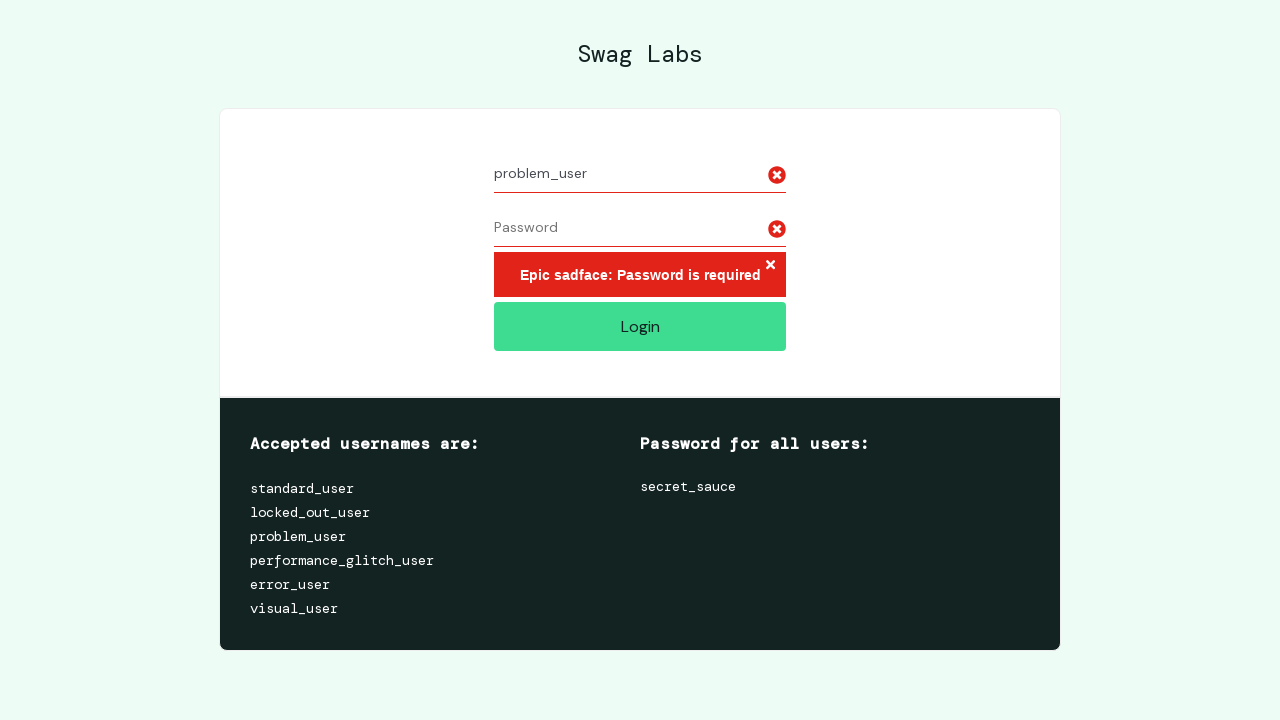